Tests flight search form by selecting origin station (BLR), destination station (MAA), and departure date (20th)

Starting URL: https://rahulshettyacademy.com/dropdownsPractise/

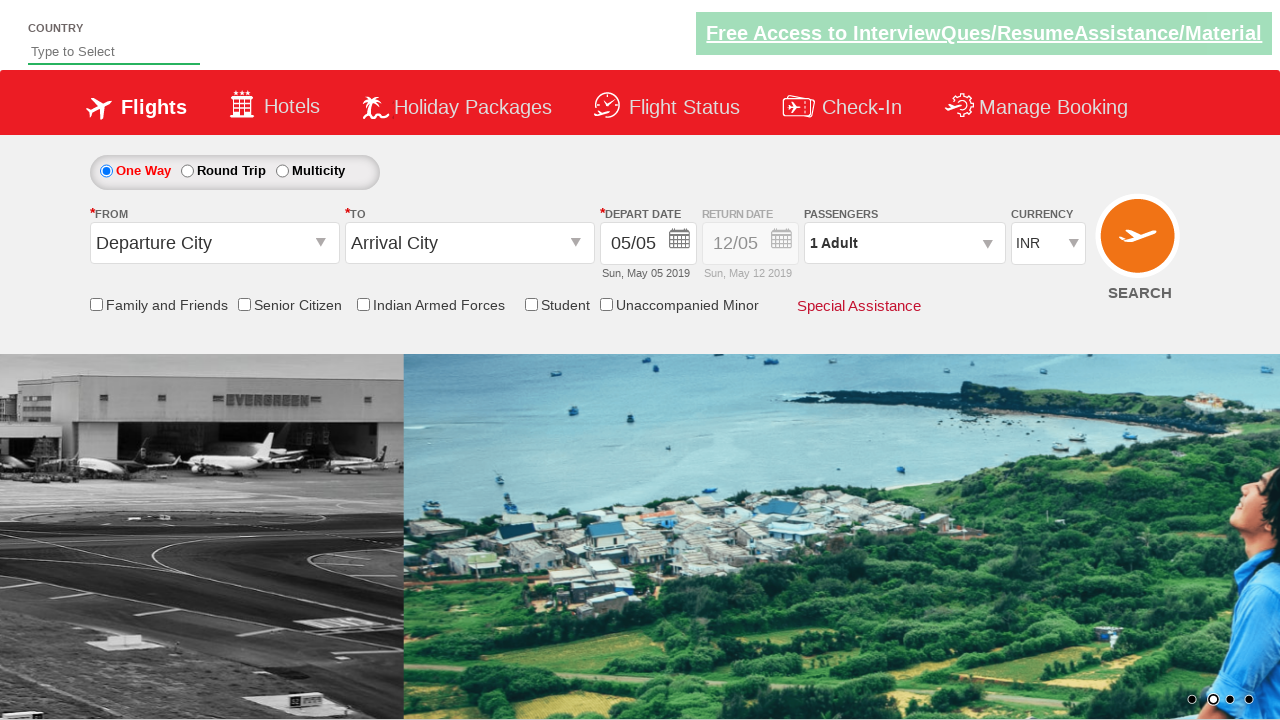

Navigated to flight search form page
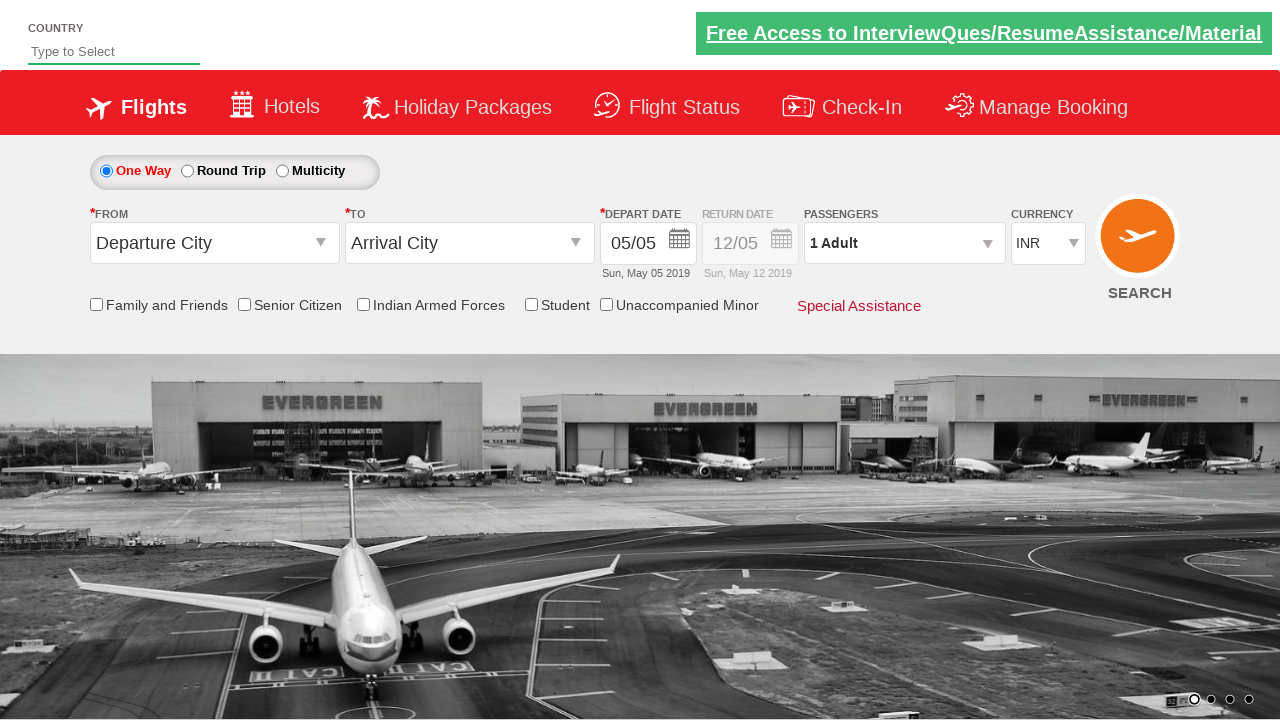

Clicked on origin station dropdown at (214, 243) on #ctl00_mainContent_ddl_originStation1_CTXT
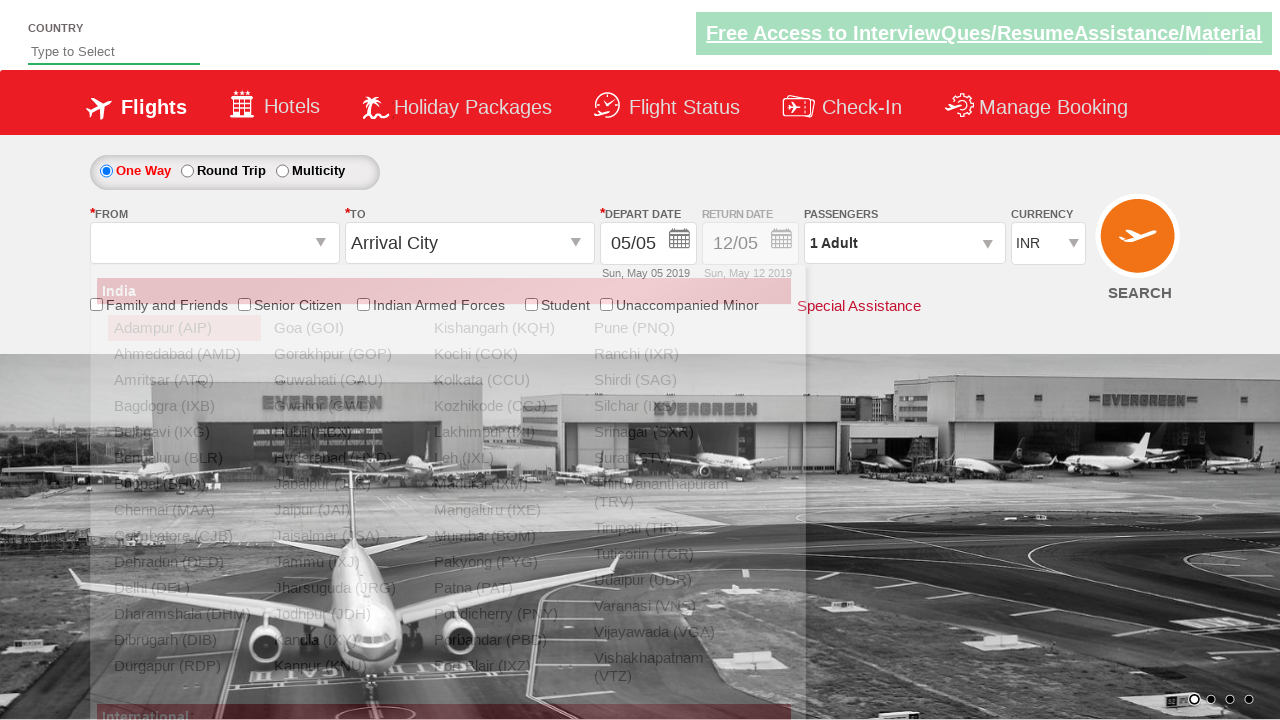

Selected BLR (Bangalore) as origin station at (184, 458) on a[value='BLR']
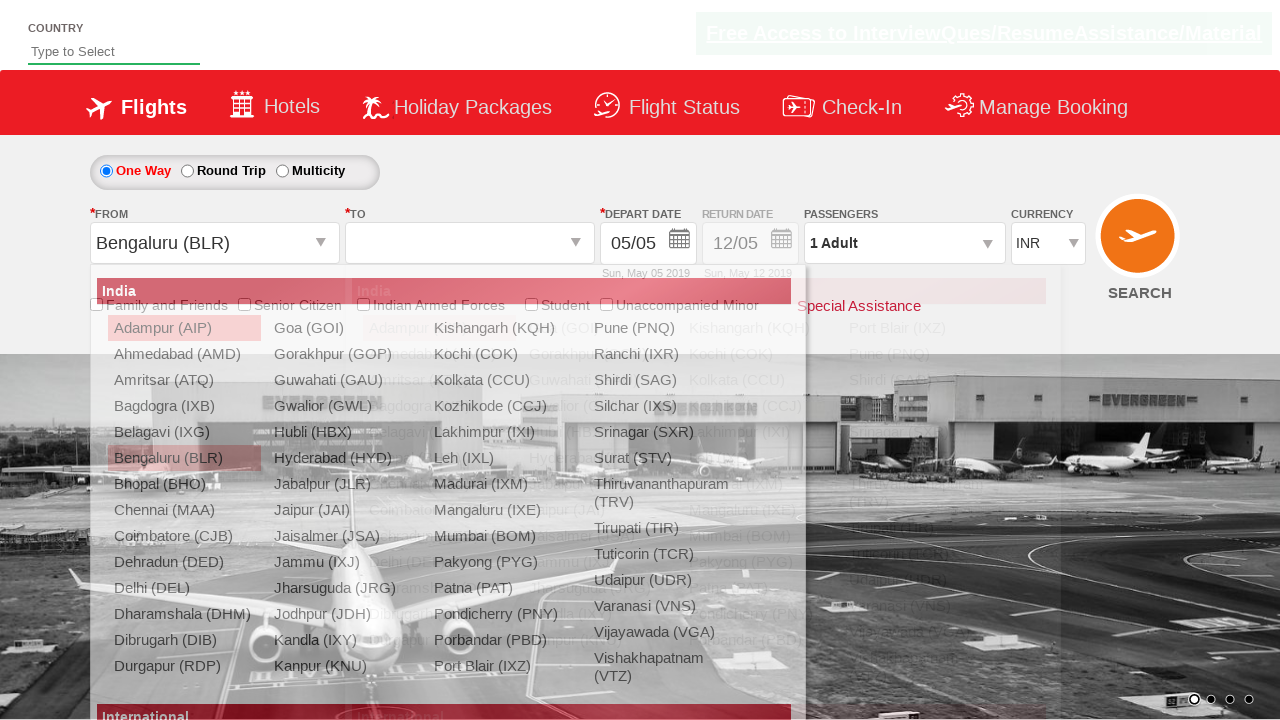

Selected MAA (Chennai) as destination station at (439, 484) on div#ctl00_mainContent_ddl_destinationStation1_CTNR a[value='MAA']
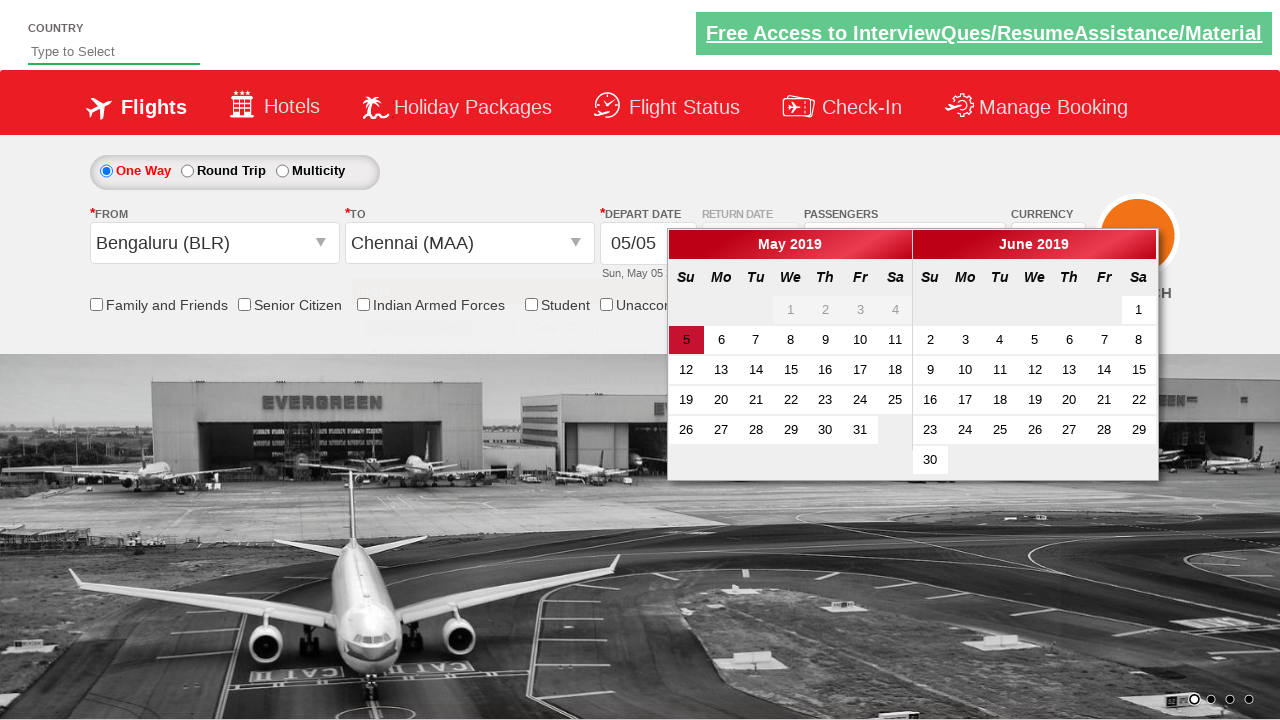

Selected 20th as departure date at (721, 400) on a:has-text('20'):visible
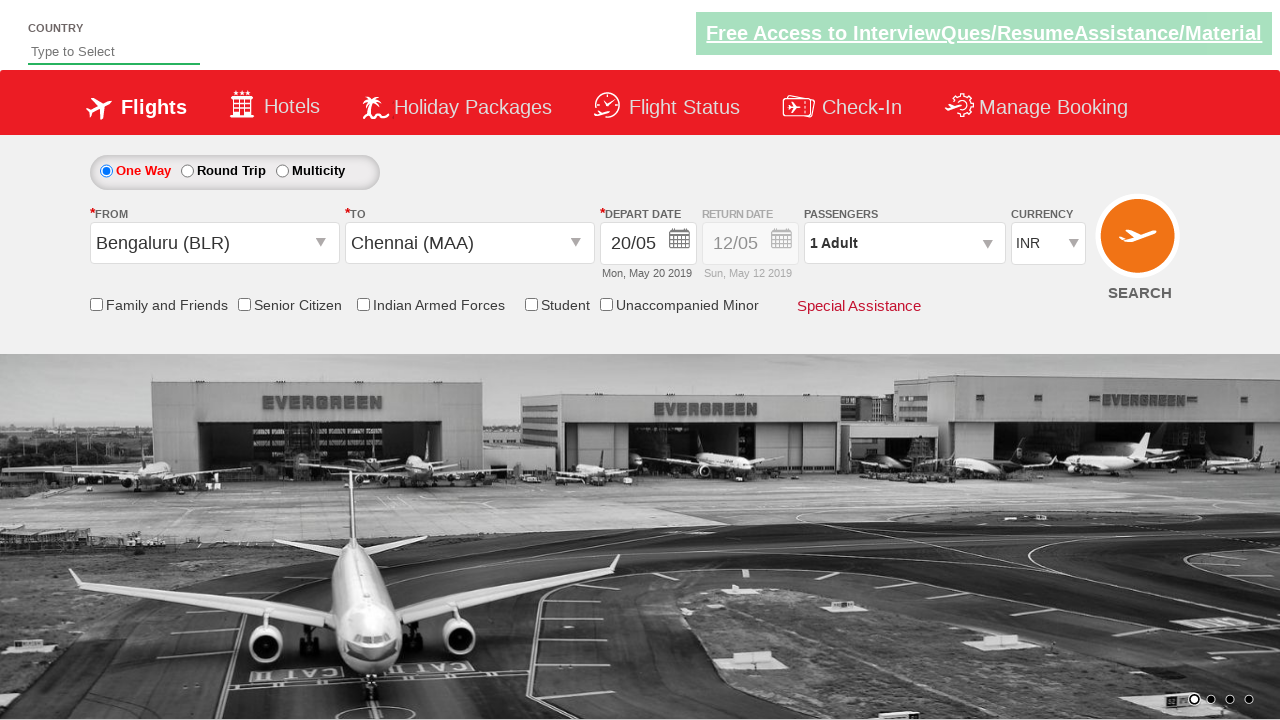

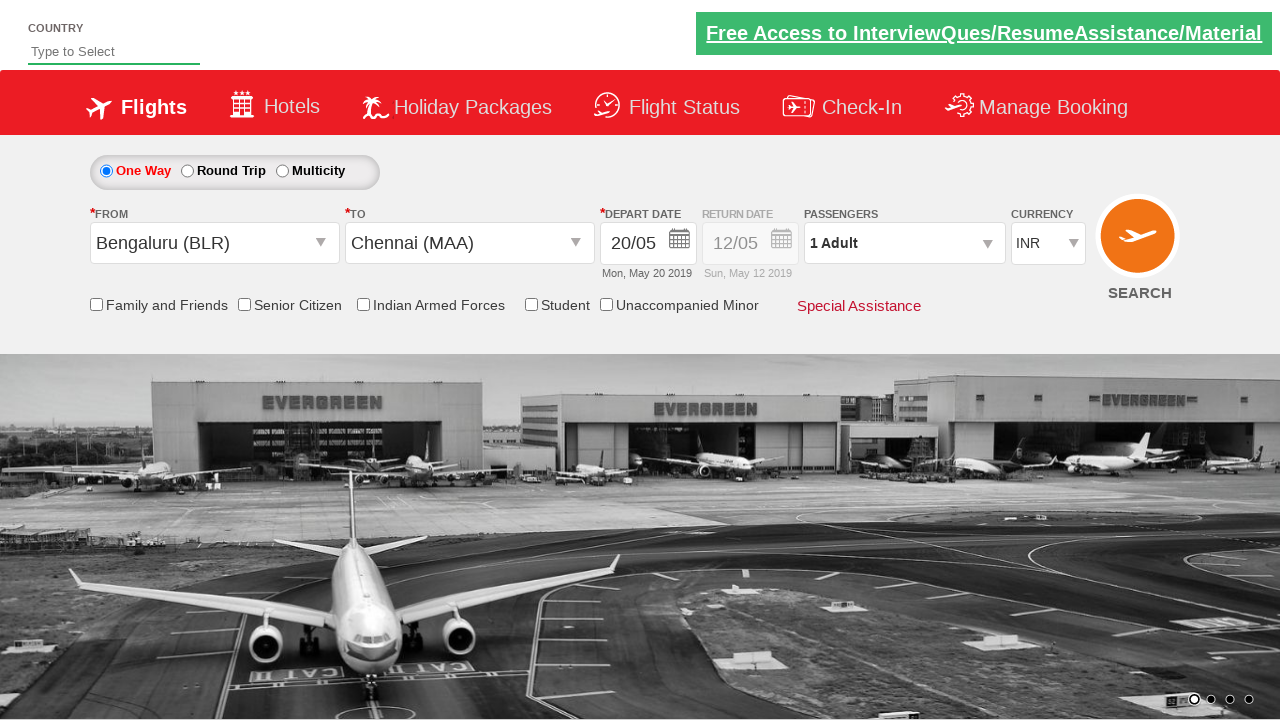